Navigates to the-internet.herokuapp.com, clicks on "Shifting Content" link, then clicks on "Example 1: Menu Element" to access the shifting menu page and verifies menu items are present.

Starting URL: https://the-internet.herokuapp.com/

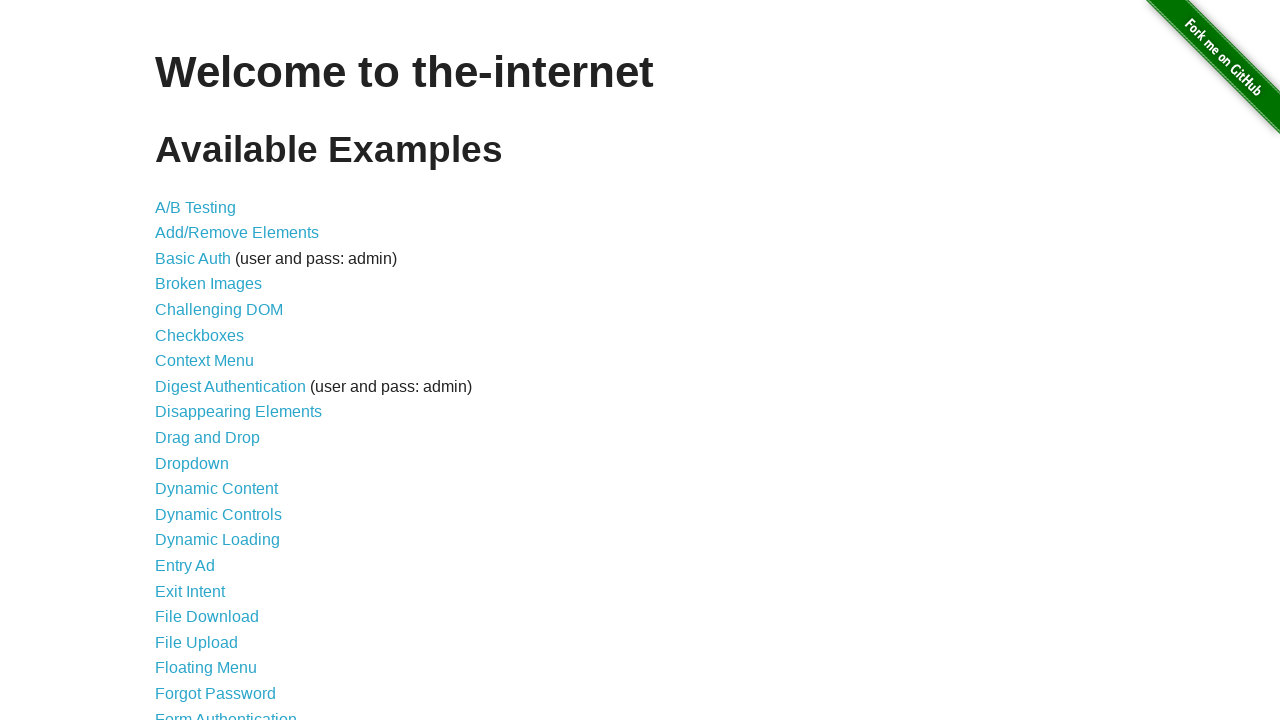

Set viewport to mobile-like dimensions (375x812)
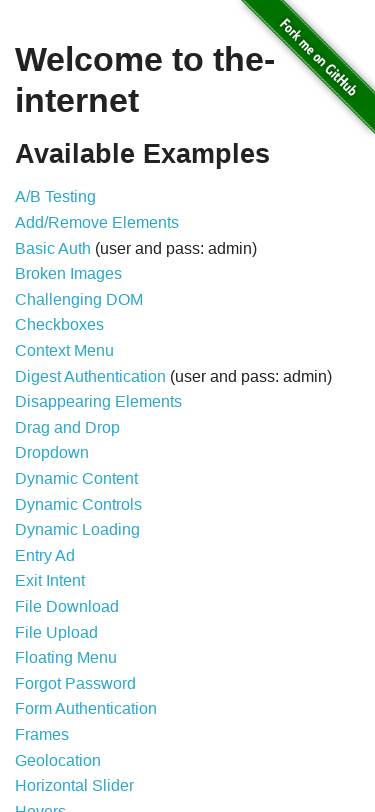

Clicked on 'Shifting Content' link at (72, 615) on a:text('Shifting Content')
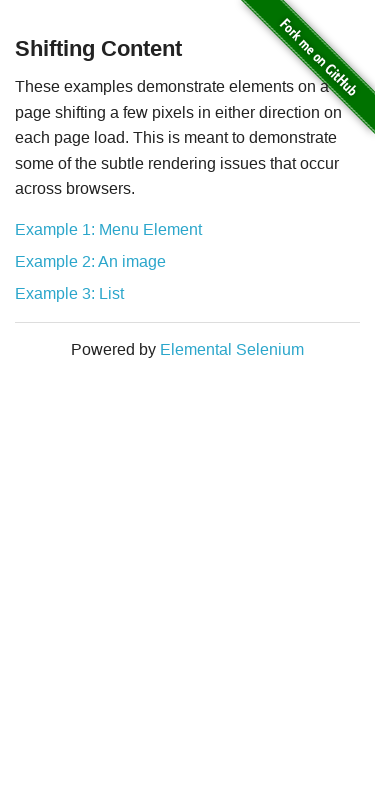

Clicked on 'Example 1: Menu Element' link at (108, 230) on a:text('Example 1: Menu Element')
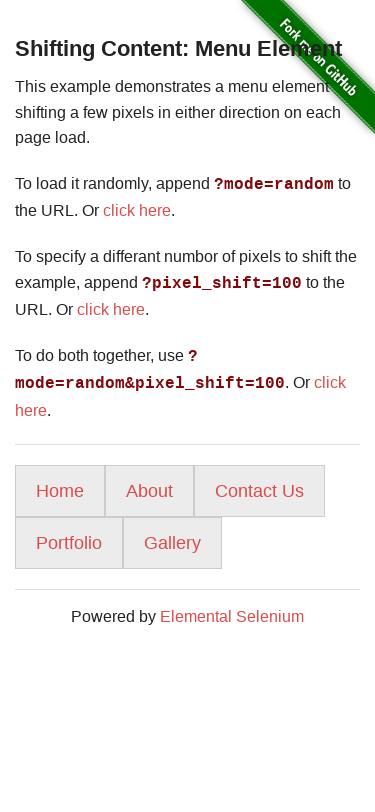

Waited for menu list items to appear
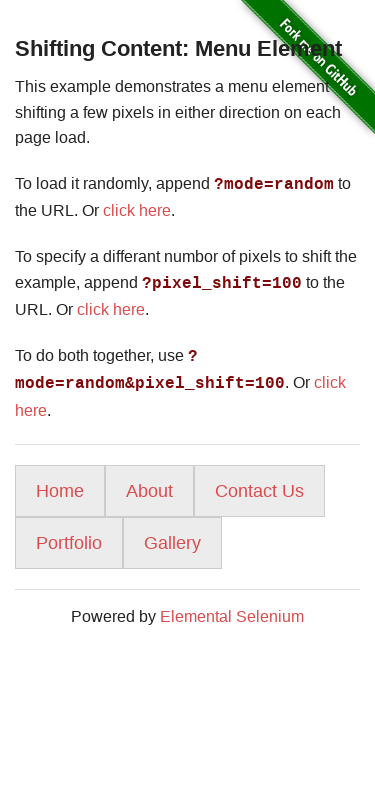

Located all menu list items
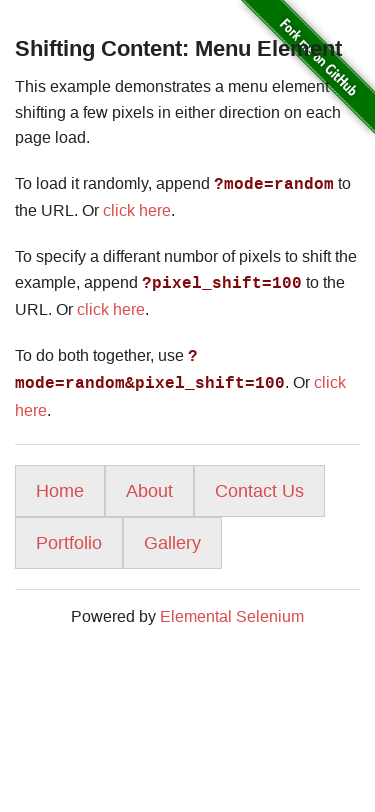

Verified first menu item is loaded
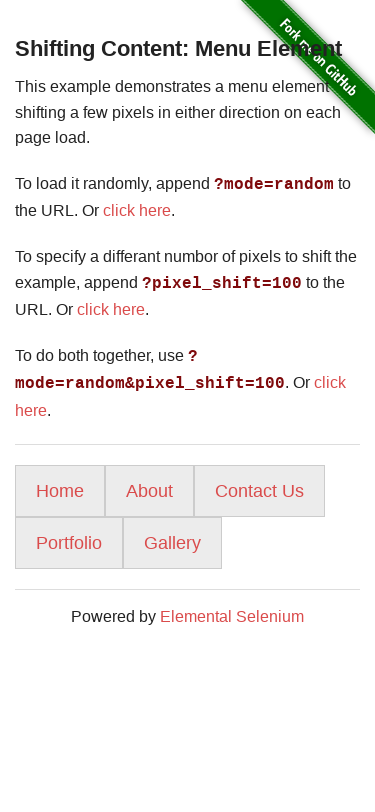

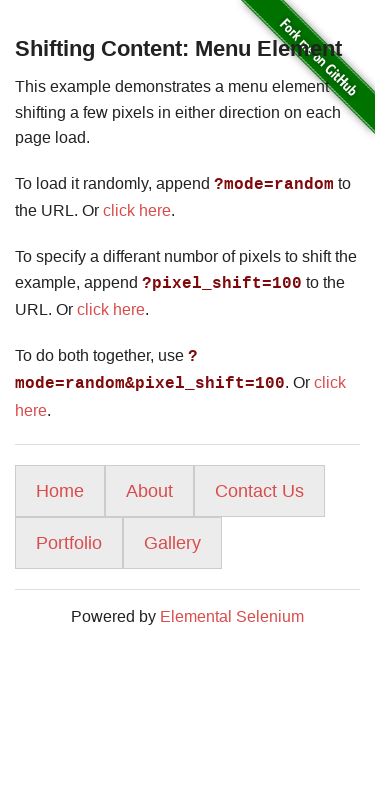